Opens a new browser window, navigates to a different URL to get its title, then switches back to the original window and fills a form field with that title

Starting URL: https://rahulshettyacademy.com/angularpractice/

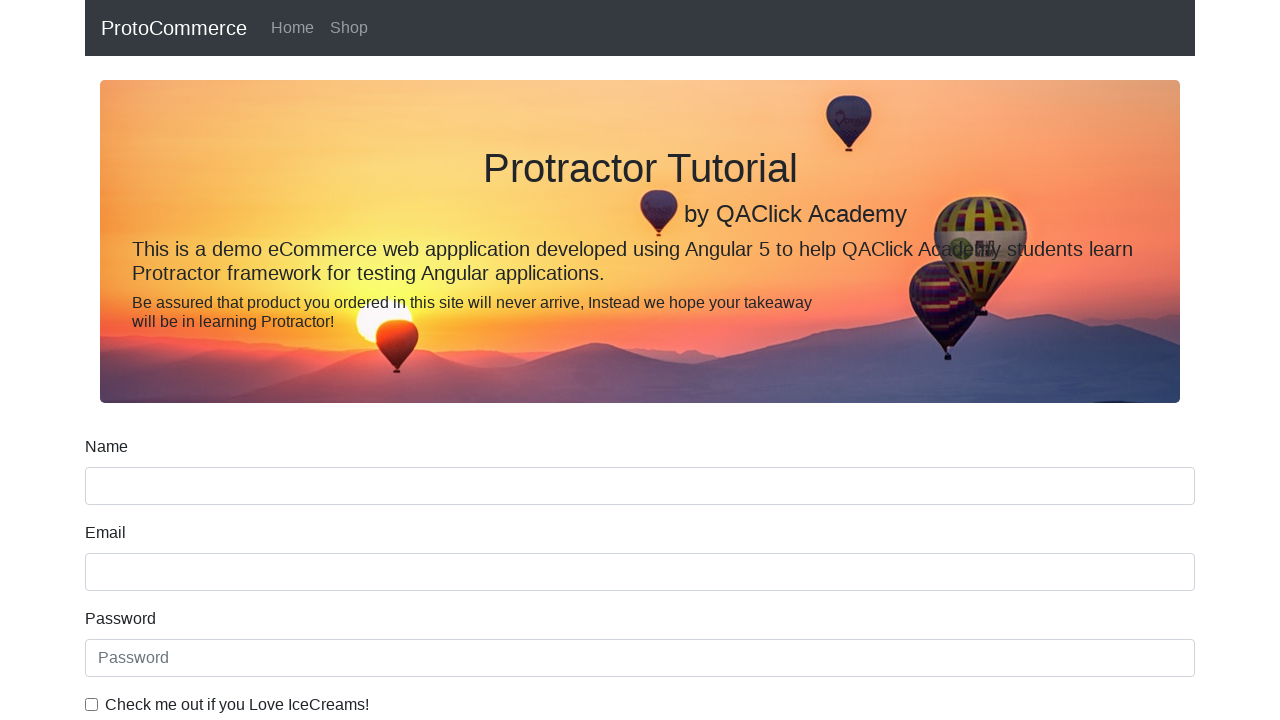

Opened a new browser window
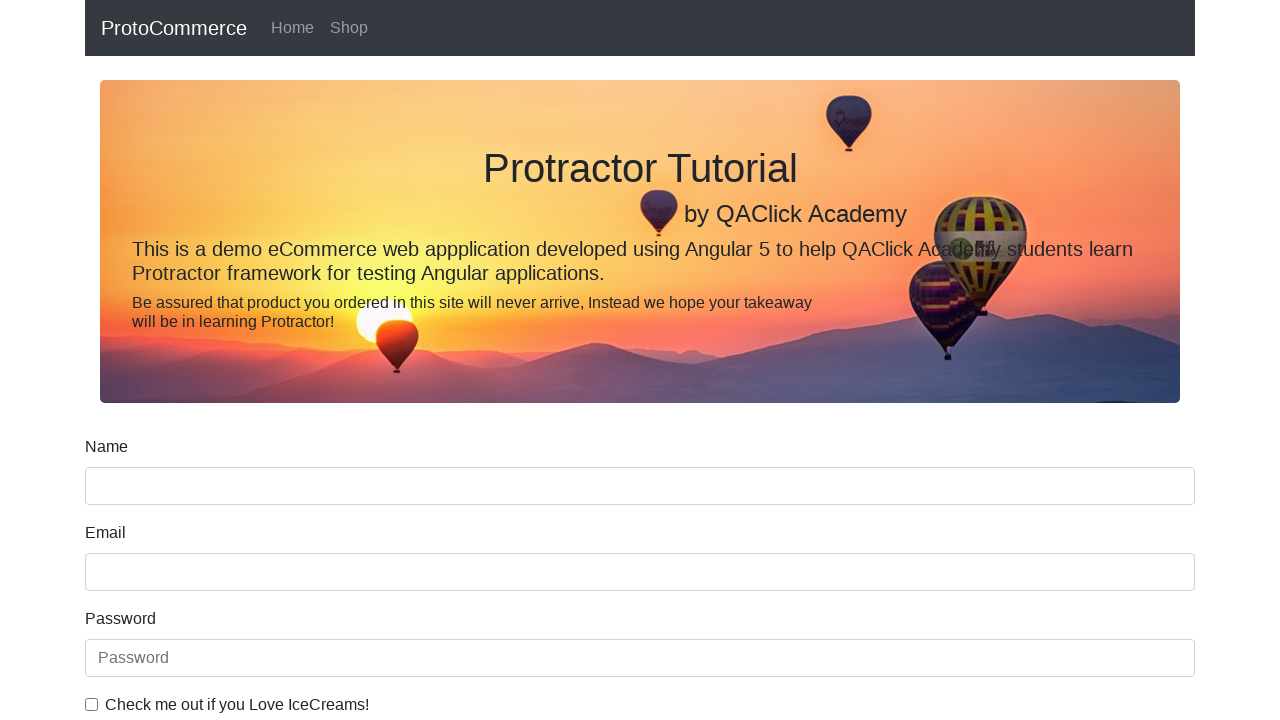

Navigated new window to https://rahulshettyacademy.com/
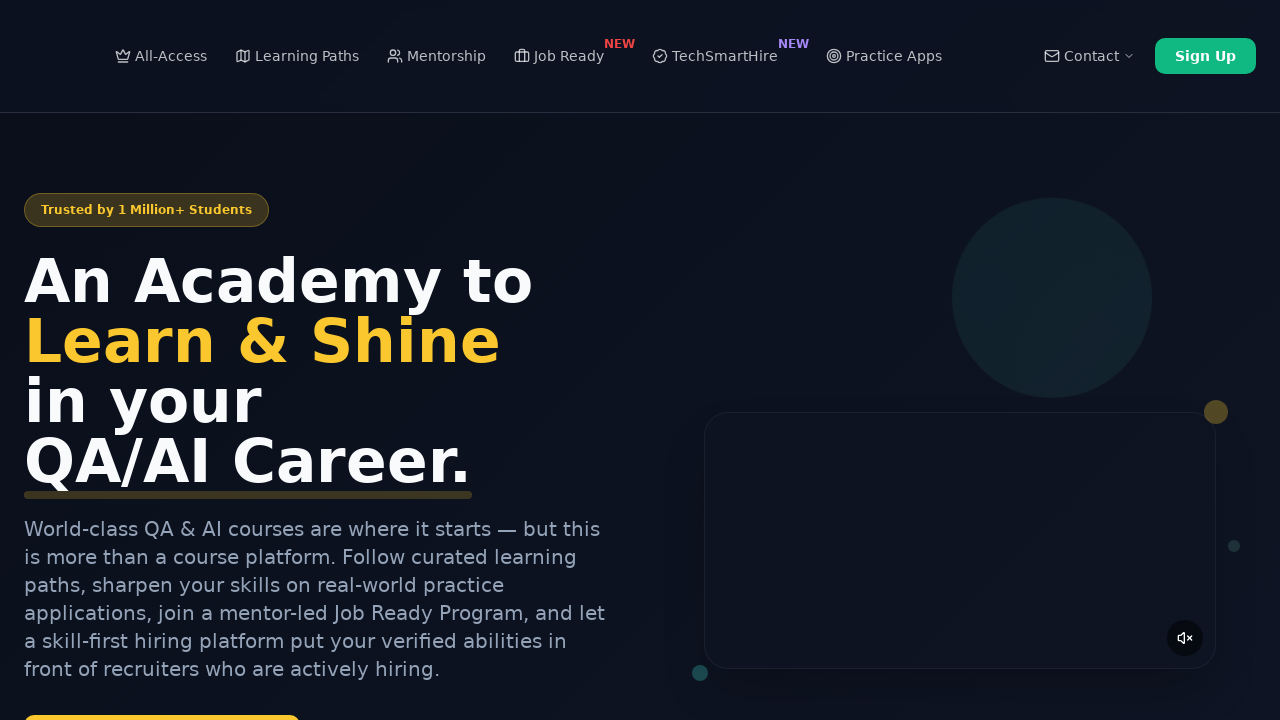

Retrieved title from child window: 'Rahul Shetty Academy | QA Automation, Playwright, AI Testing & Online Training'
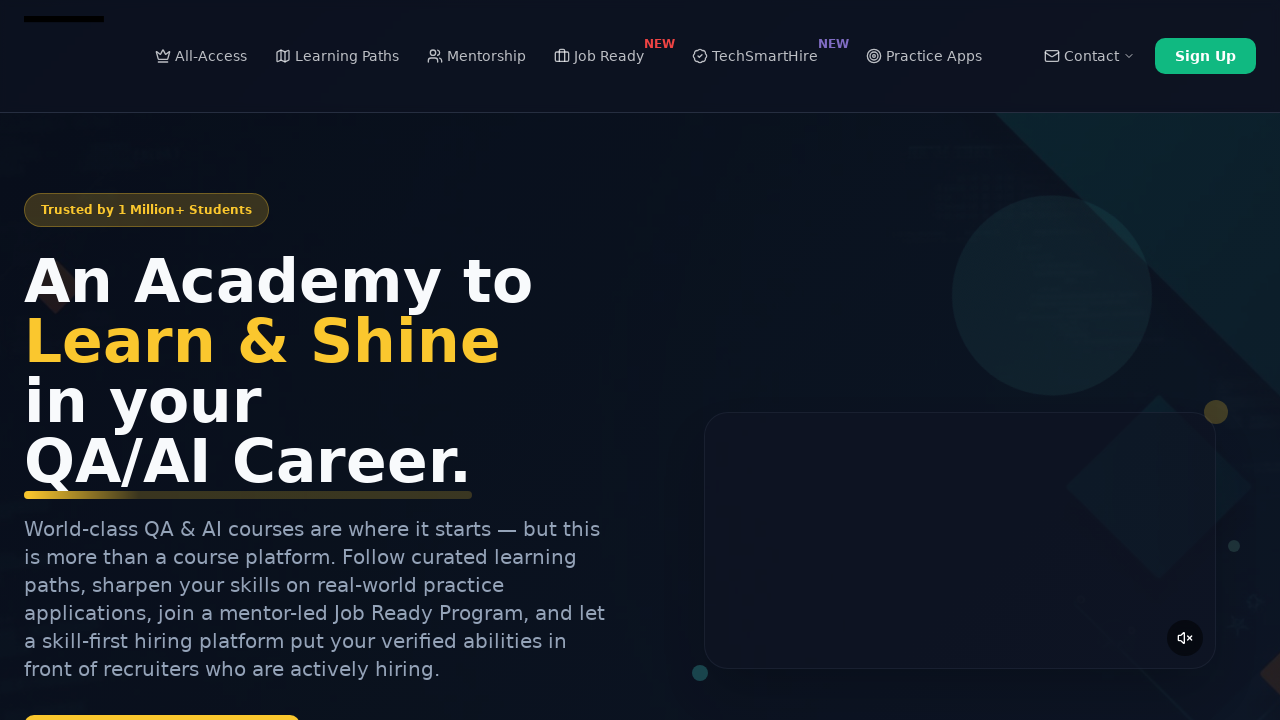

Closed the child window
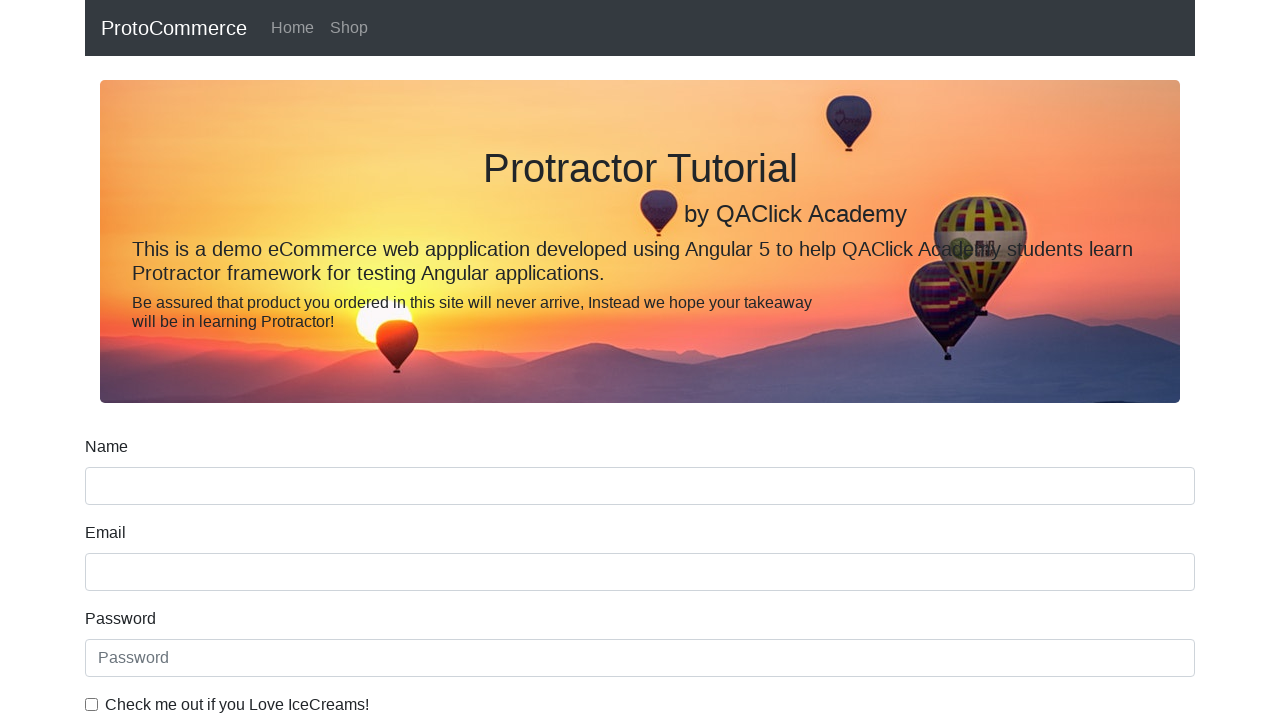

Filled name field with child window title: 'Rahul Shetty Academy | QA Automation, Playwright, AI Testing & Online Training' on input[name='name']
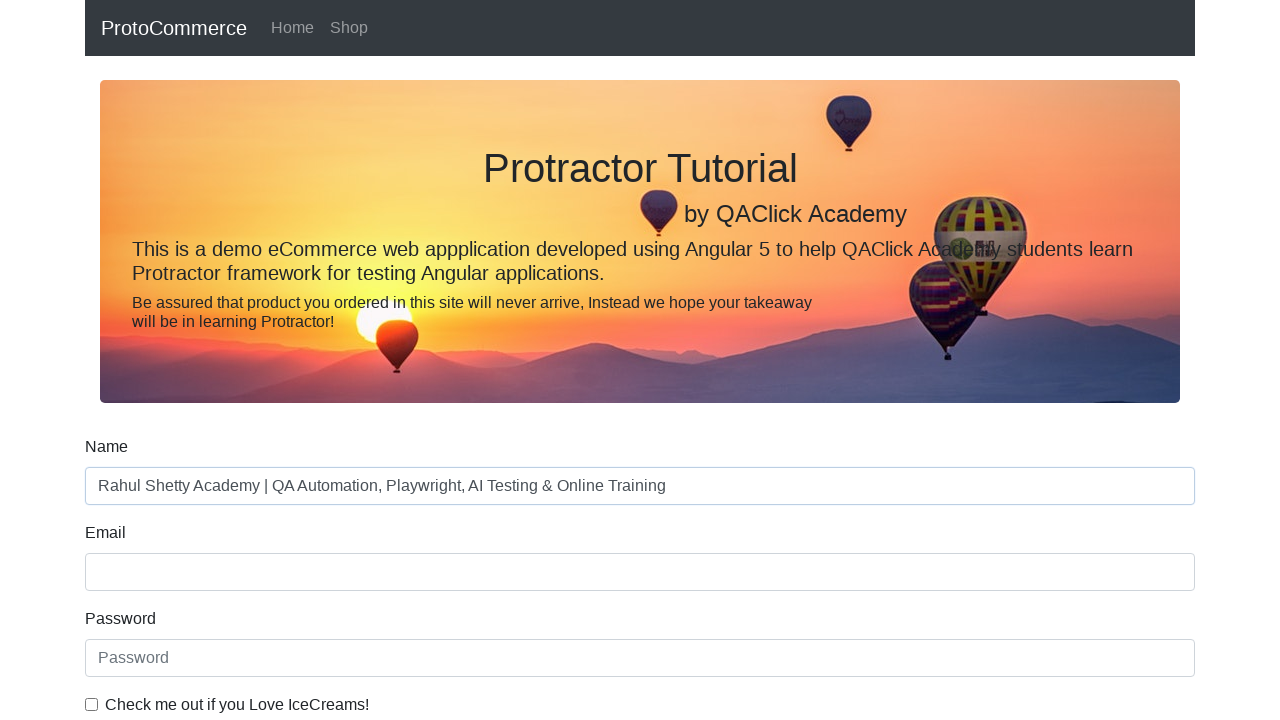

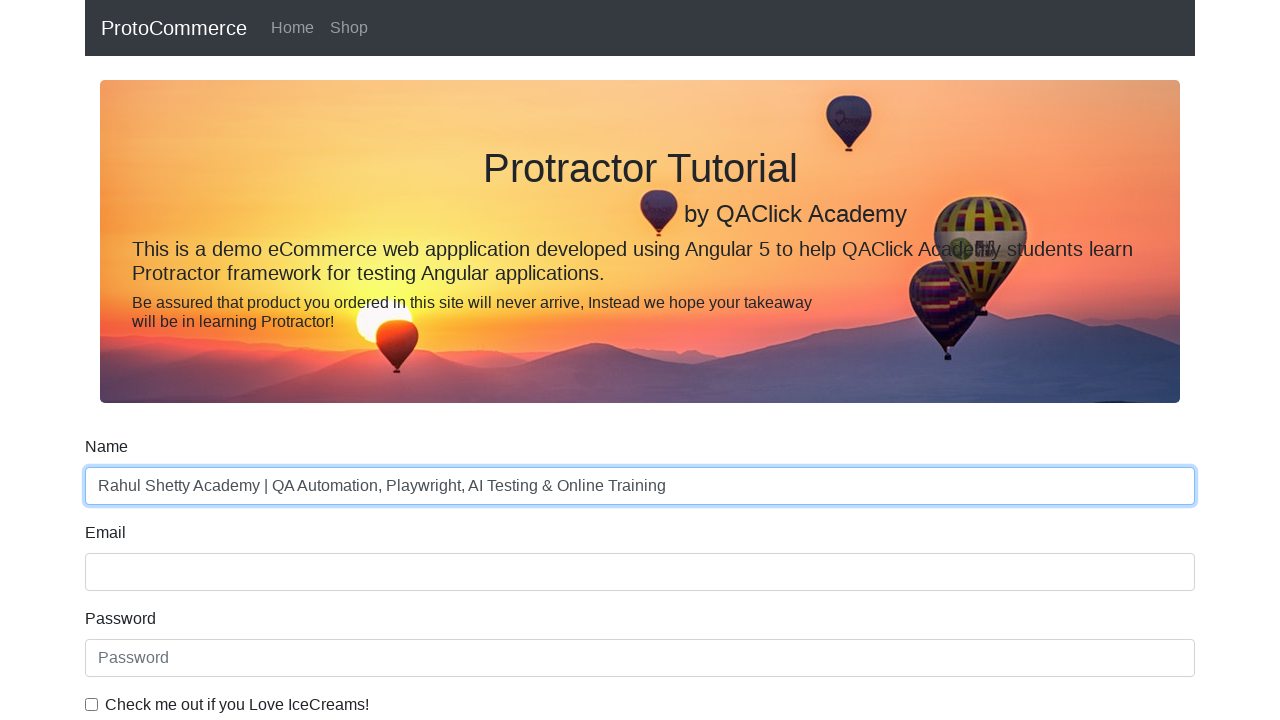